Tests YouTube video playback functionality by navigating to a video page, skipping any ads if present, and verifying that the video is playing by checking the video element state and play/pause button.

Starting URL: https://www.youtube.com/watch?v=dQw4w9WgXcQ

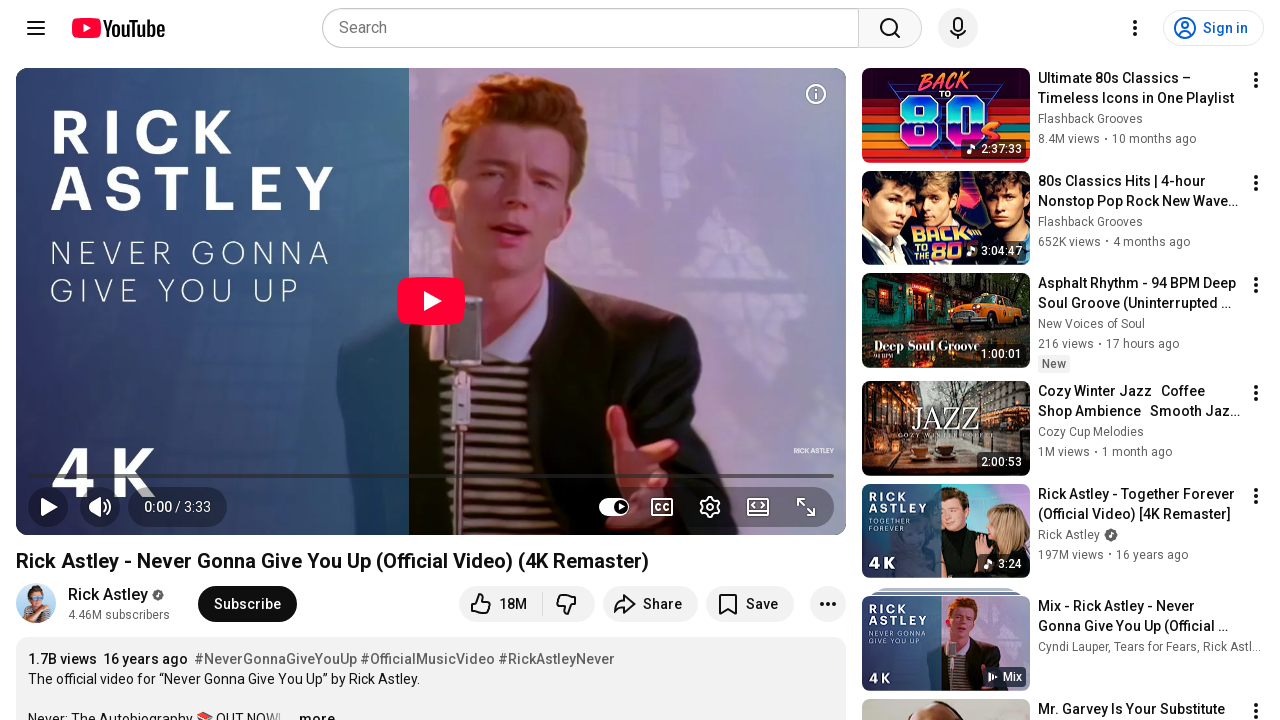

Navigated to YouTube video page (Rick Roll)
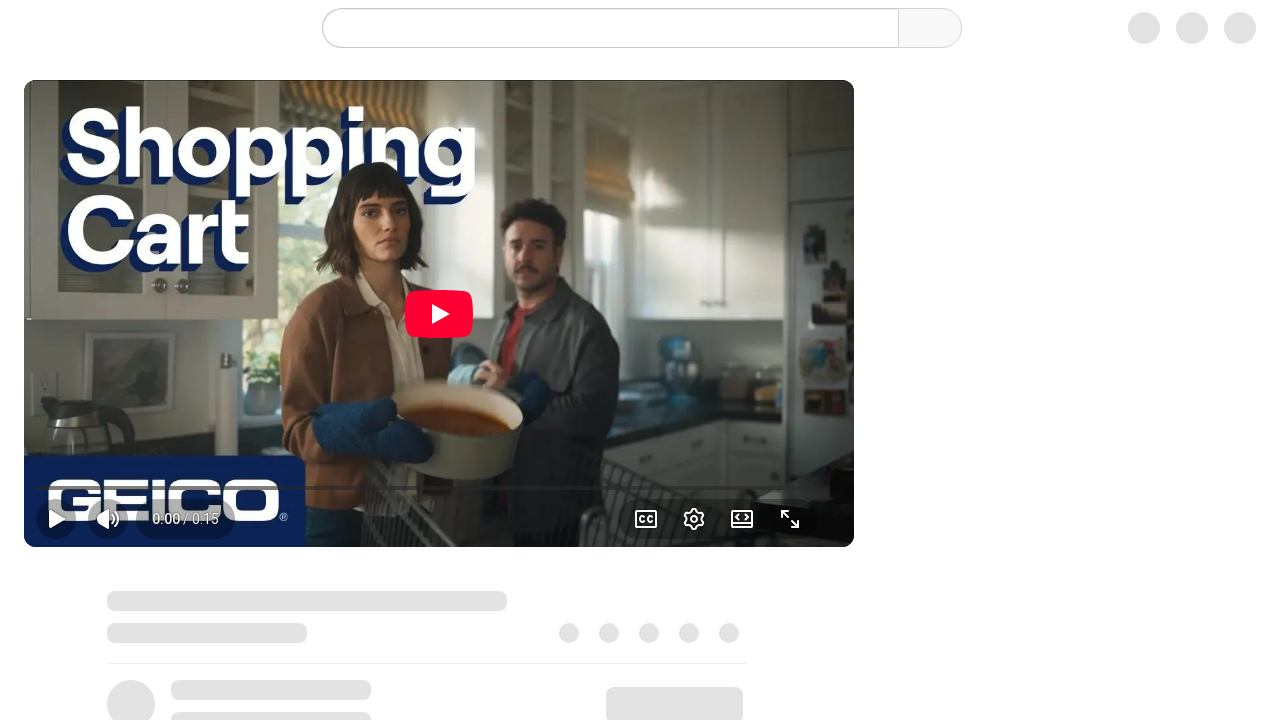

No ad skip button found, proceeding without skipping
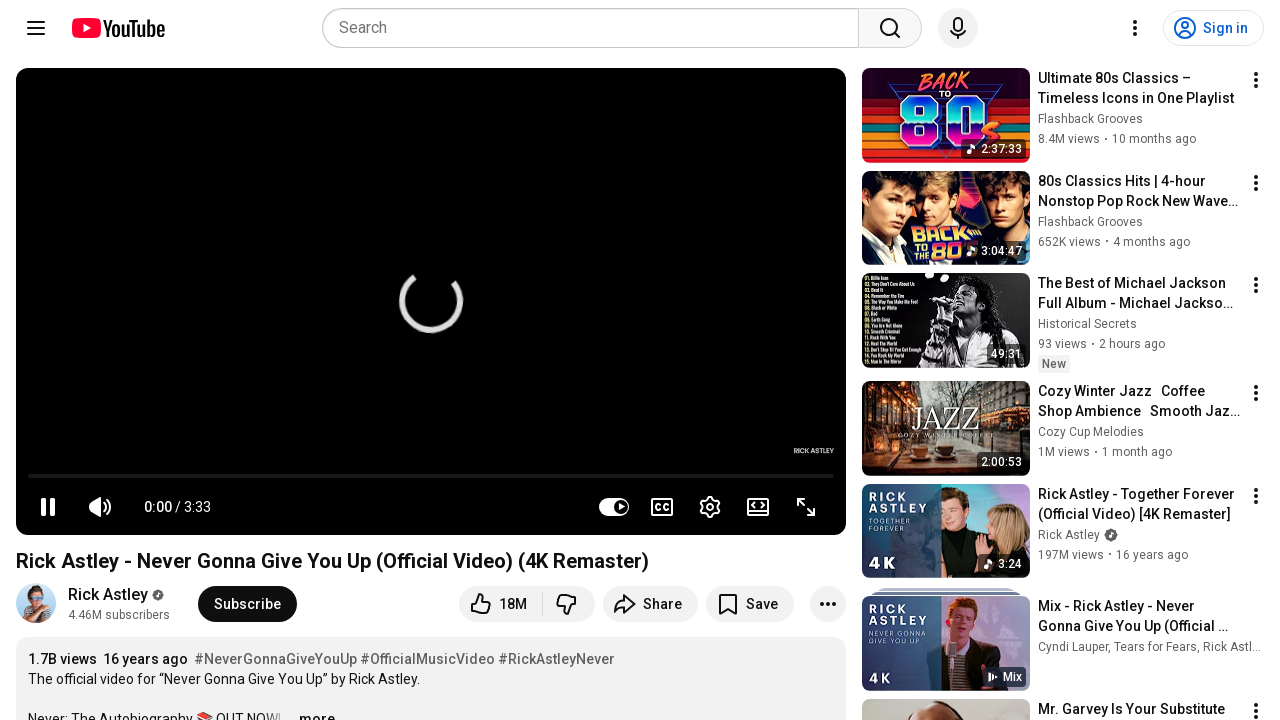

Video player element detected in DOM
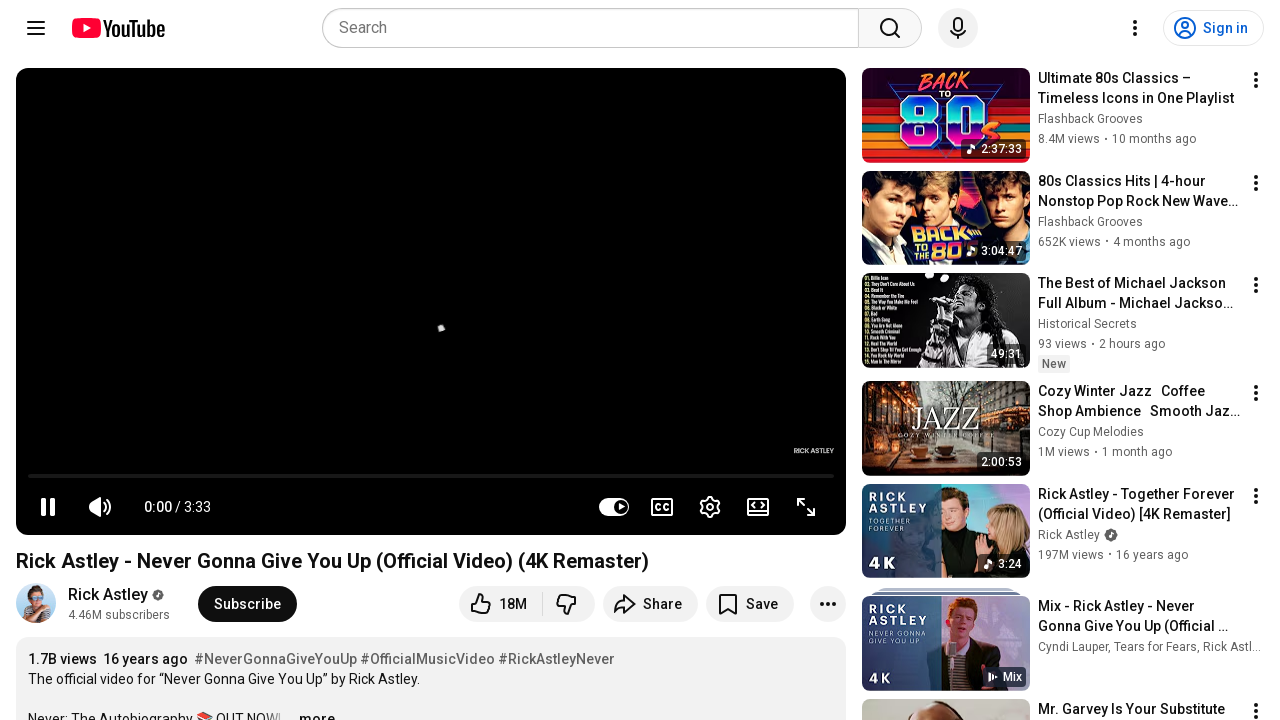

Waited 5 seconds for video to buffer and start playing
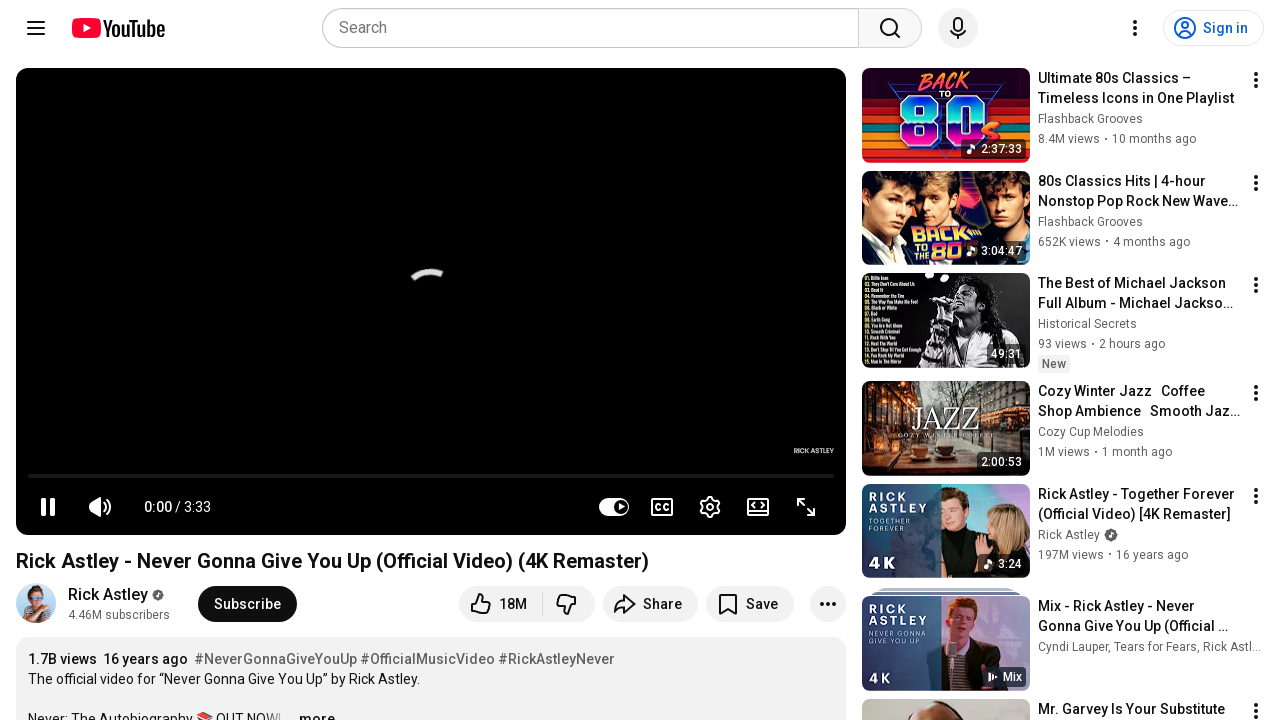

Evaluated video paused state
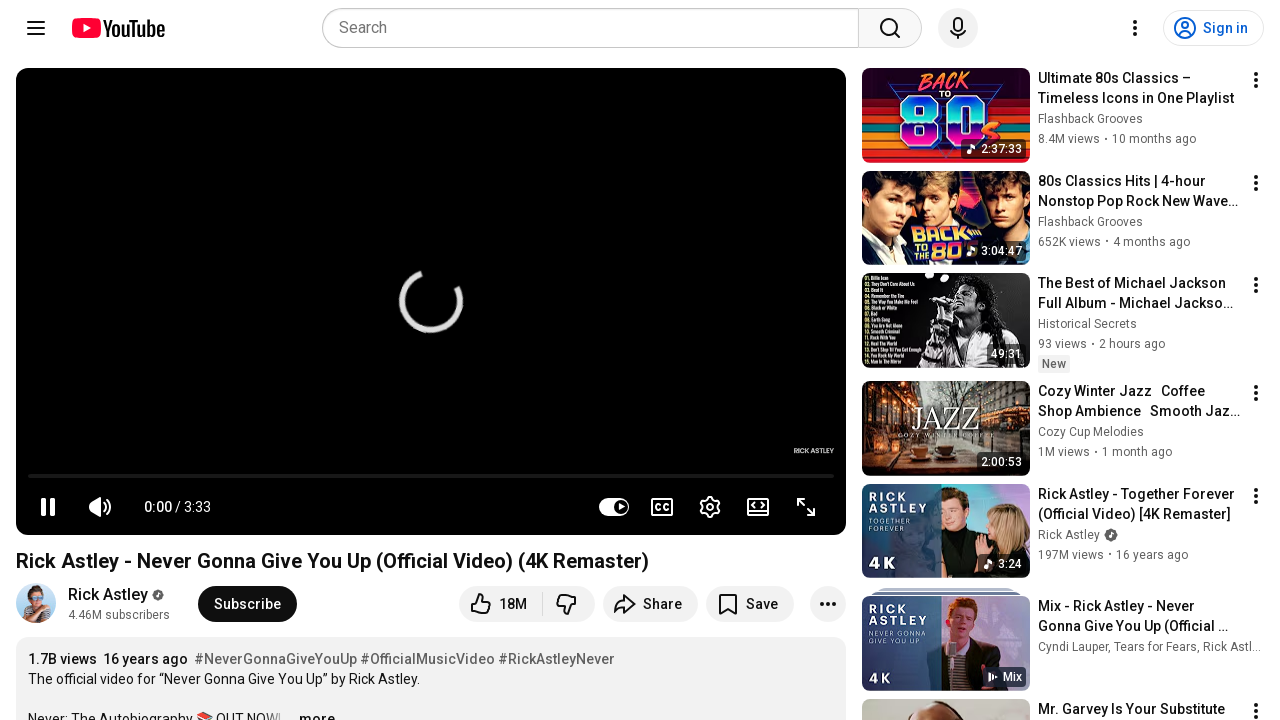

Verified video is playing (not paused)
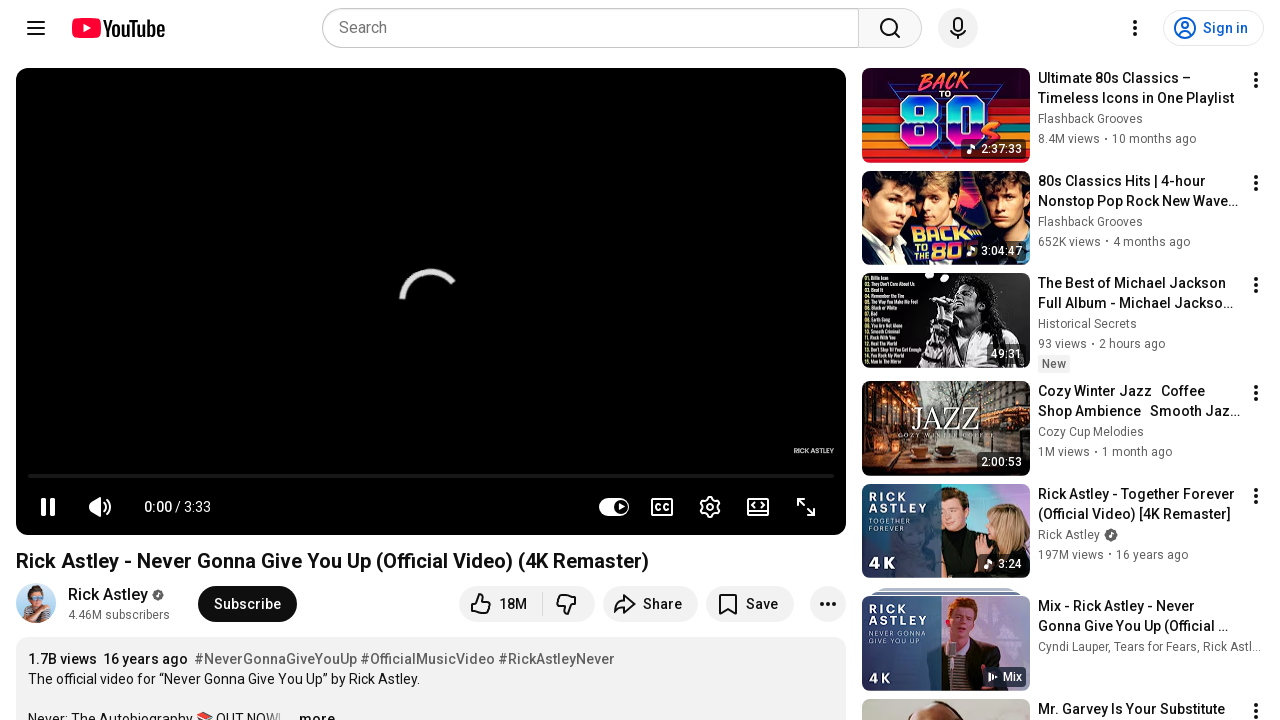

Located play/pause button element
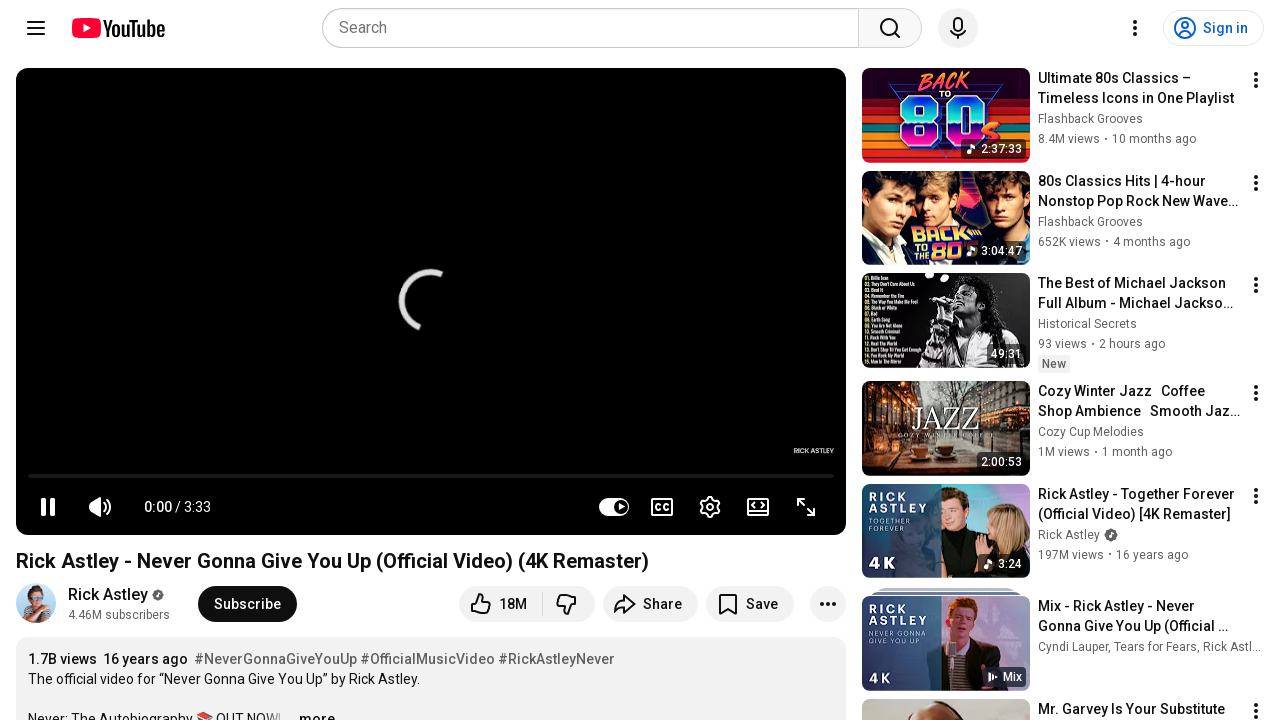

Verified play button has 'Pause (k)' aria-label, confirming video is playing
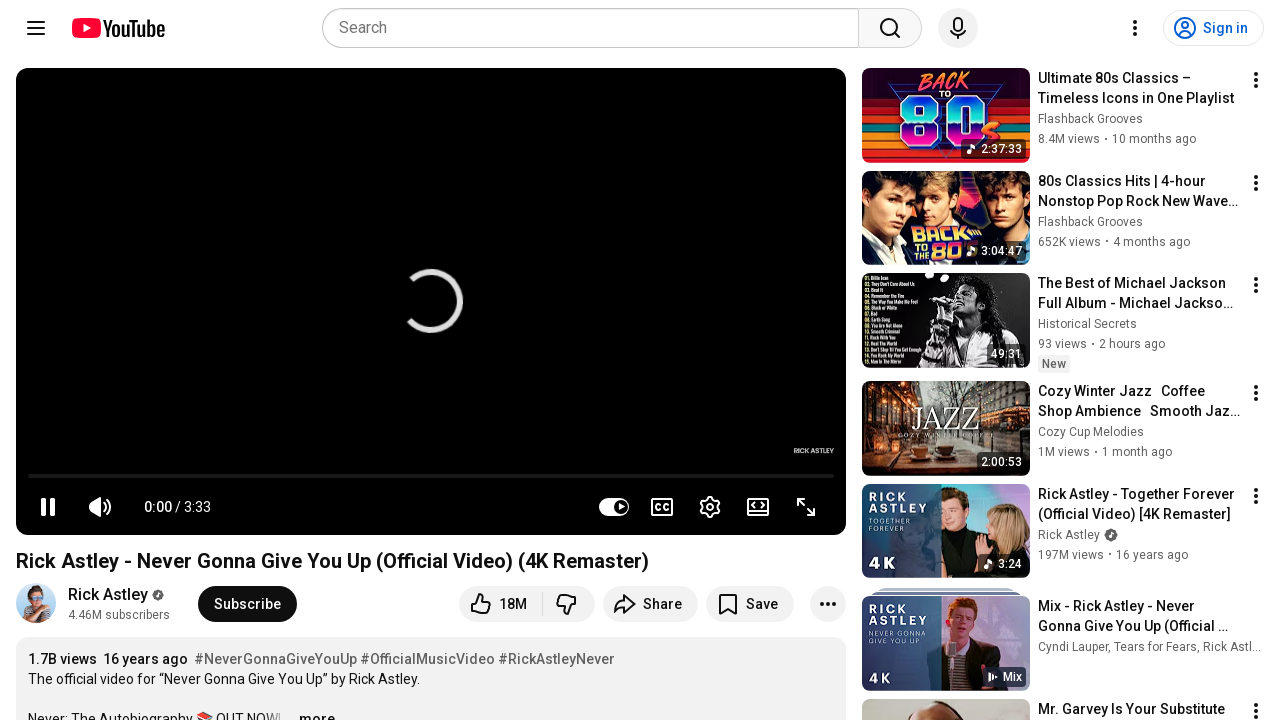

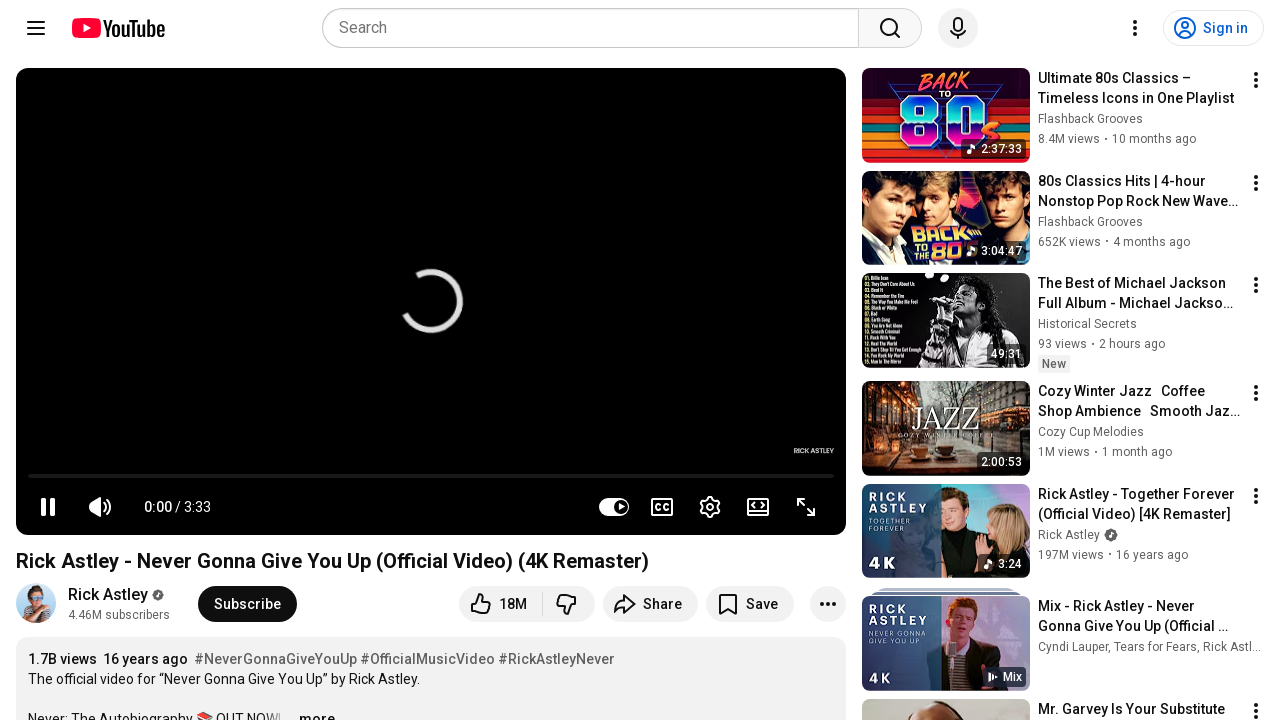